Navigates to Ynet.co.il, captures the title, refreshes the page, and verifies the title remains the same

Starting URL: http://www.ynet.co.il

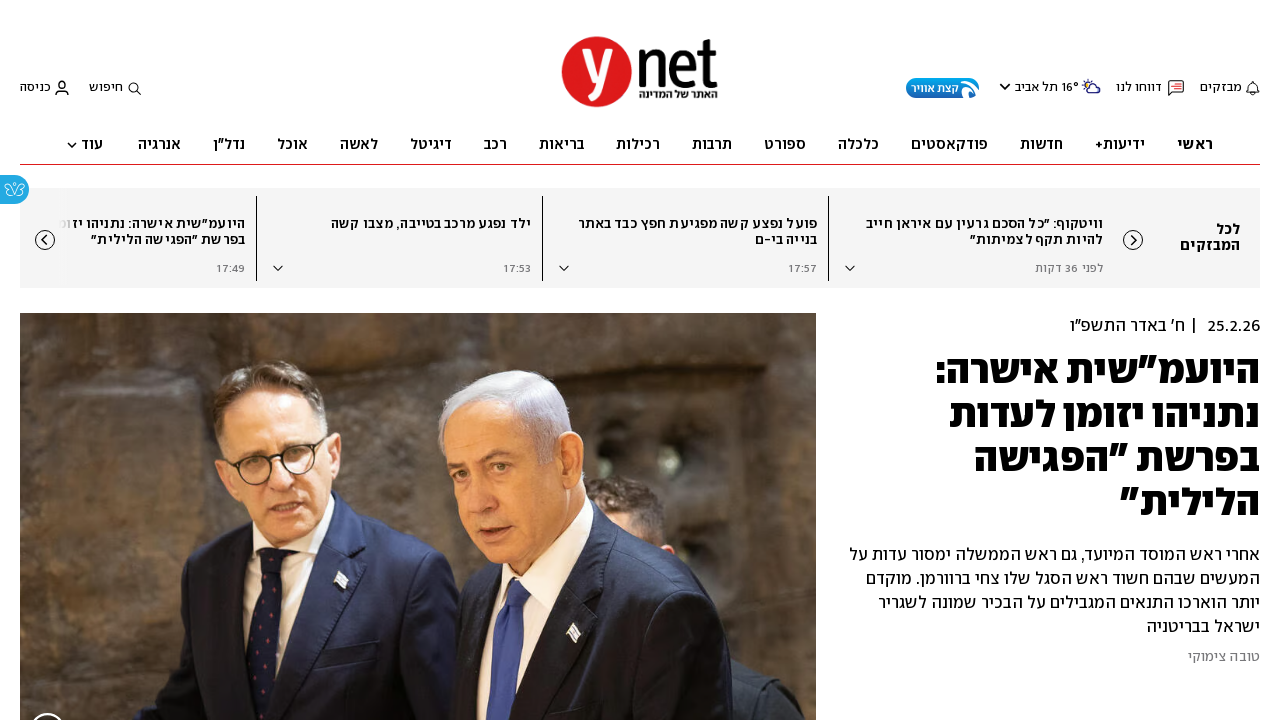

Captured initial page title from Ynet.co.il
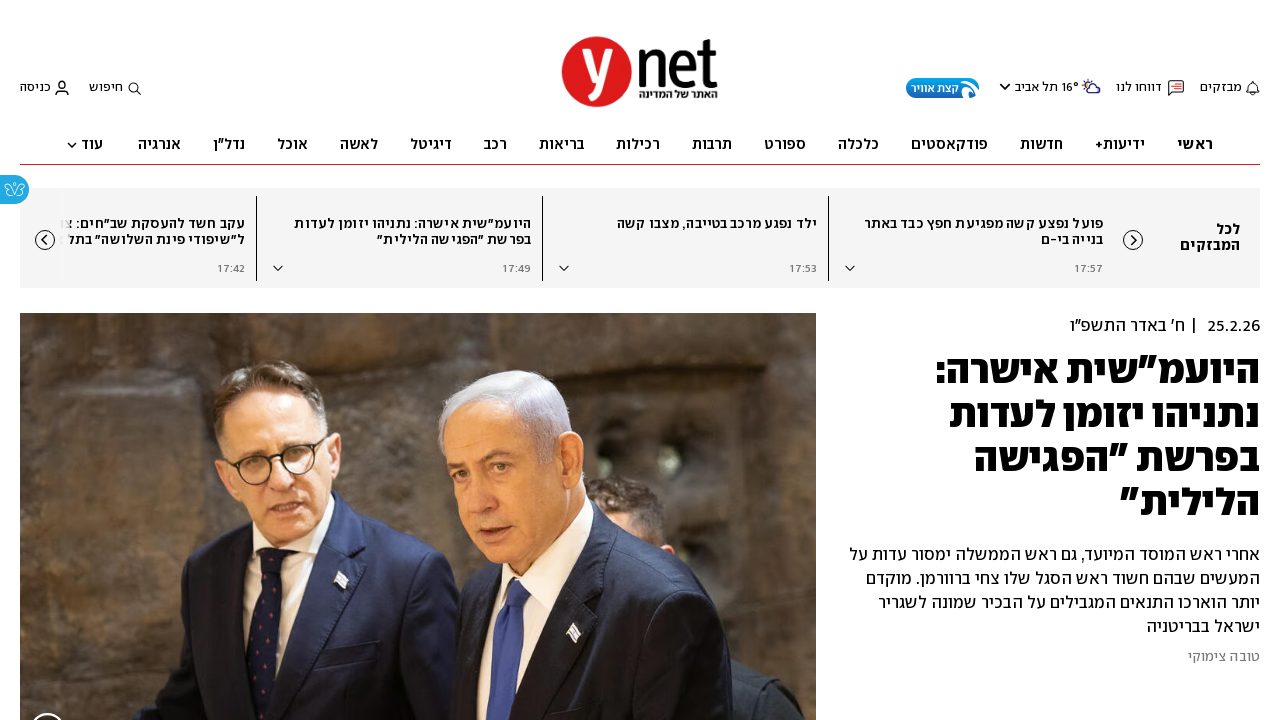

Refreshed the page
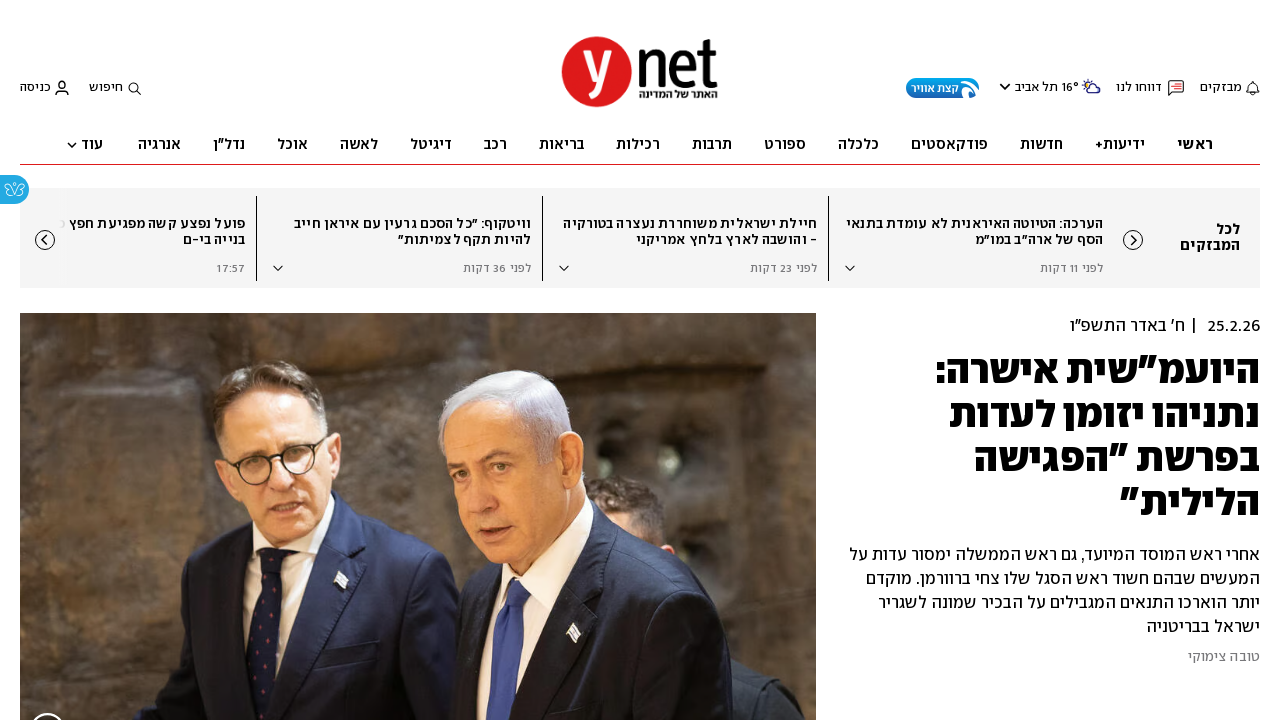

Verified that page title remains the same after refresh
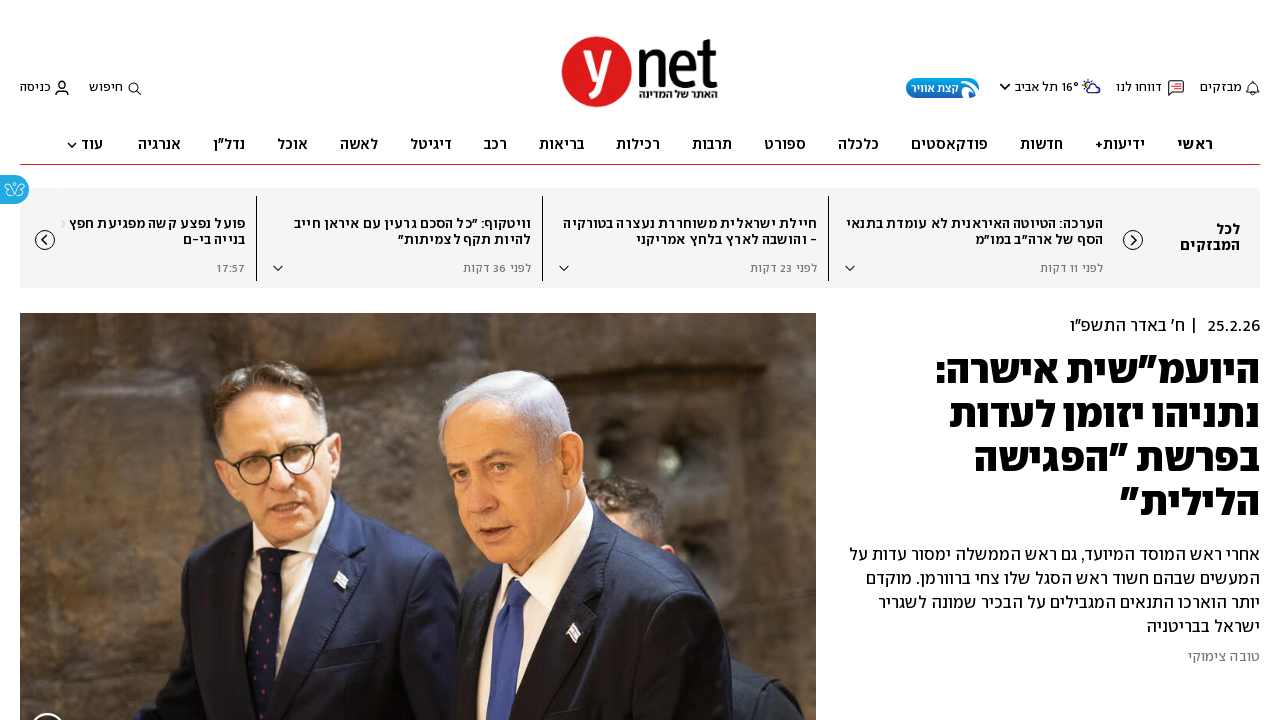

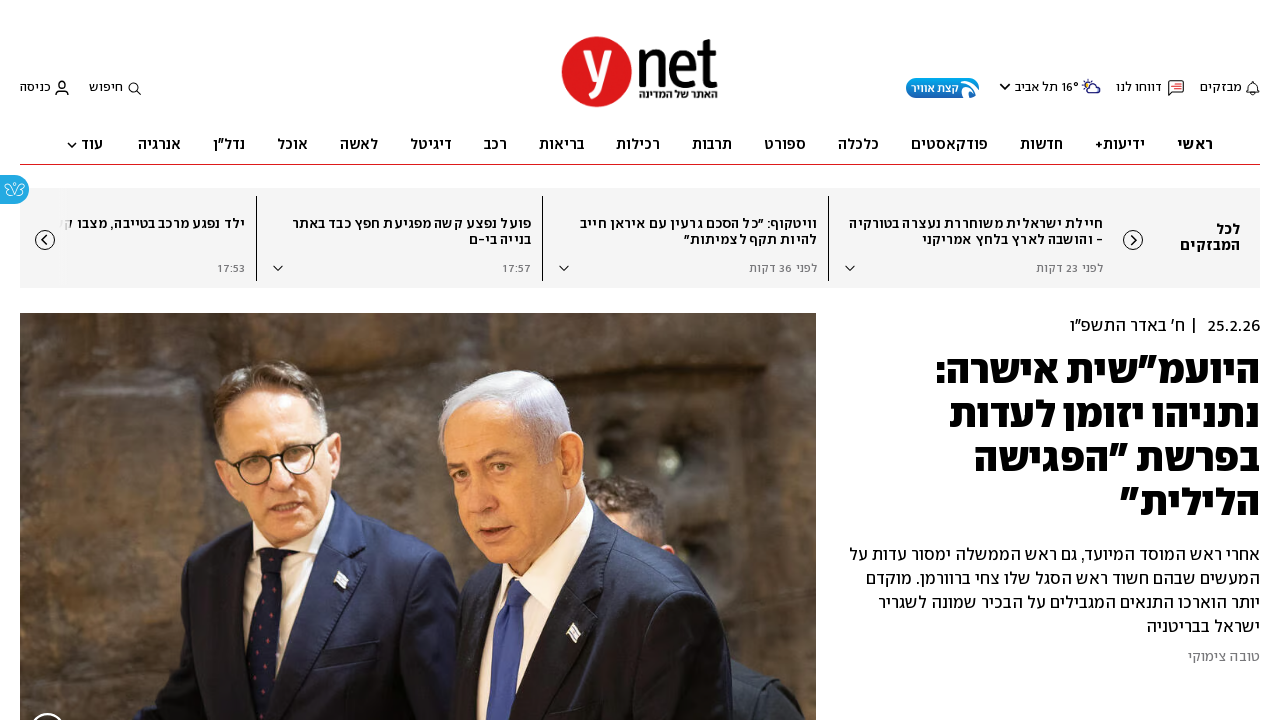